Tests jQuery UI datepicker functionality by opening the date picker, navigating to a specific month/year (April 2026), and selecting a date (20th)

Starting URL: https://jqueryui.com/datepicker/

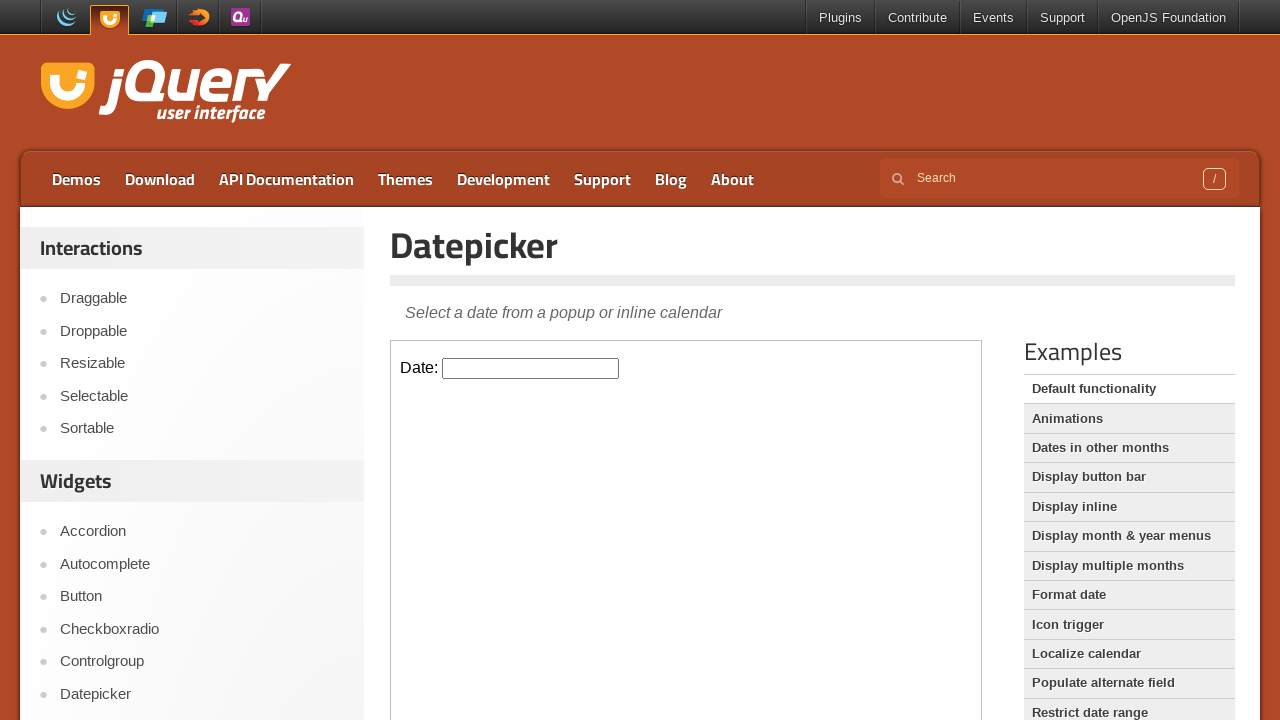

Located the iframe containing the datepicker
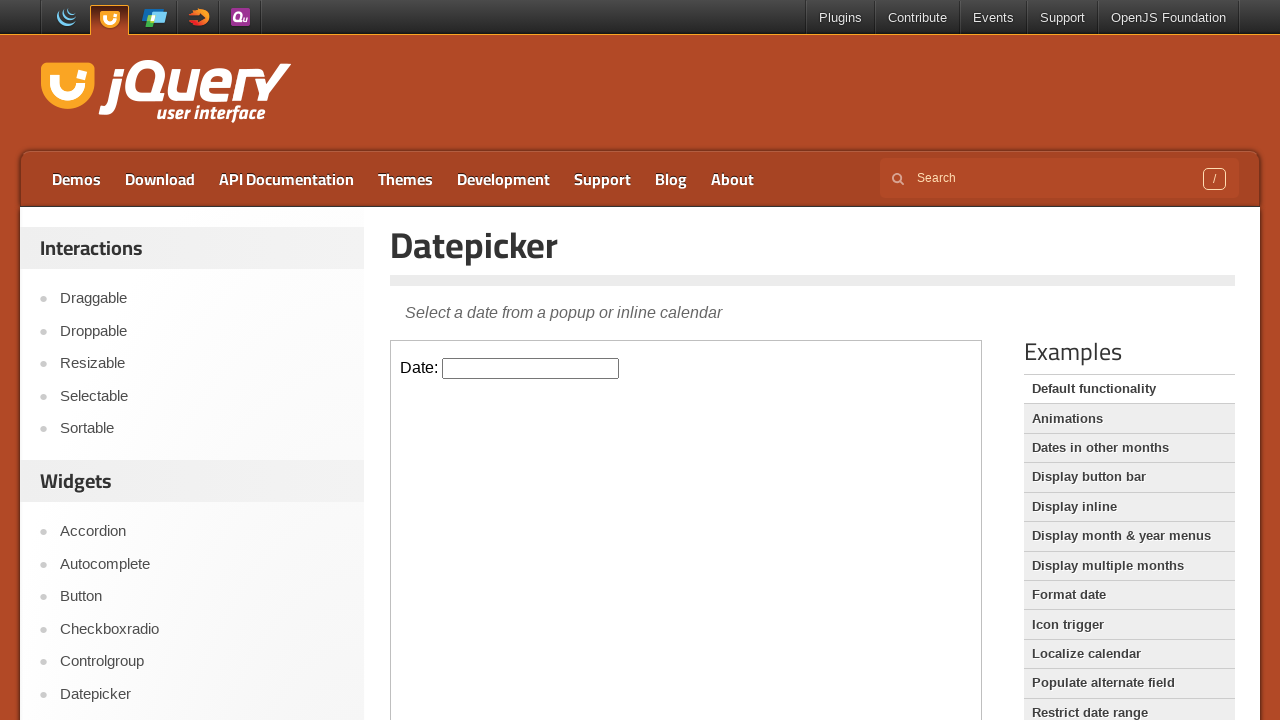

Clicked on datepicker input to open calendar at (531, 368) on iframe >> nth=0 >> internal:control=enter-frame >> input#datepicker
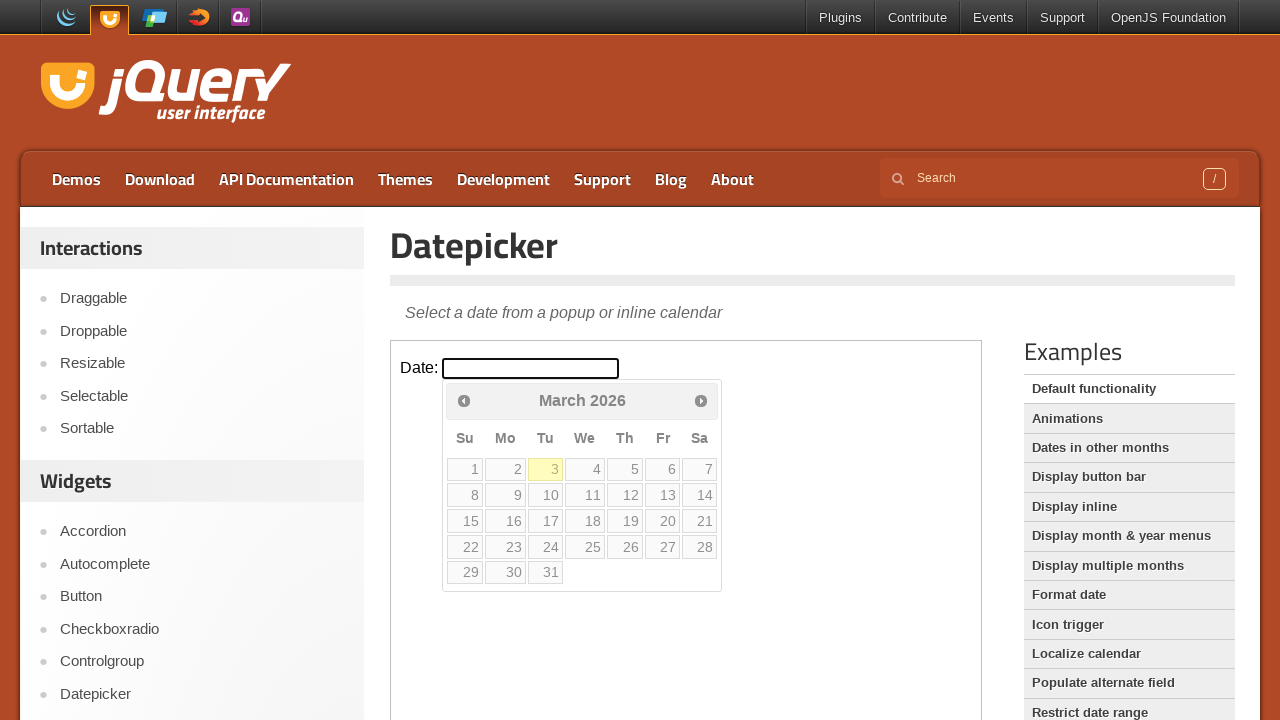

Retrieved current month 'March' and year '2026' from calendar
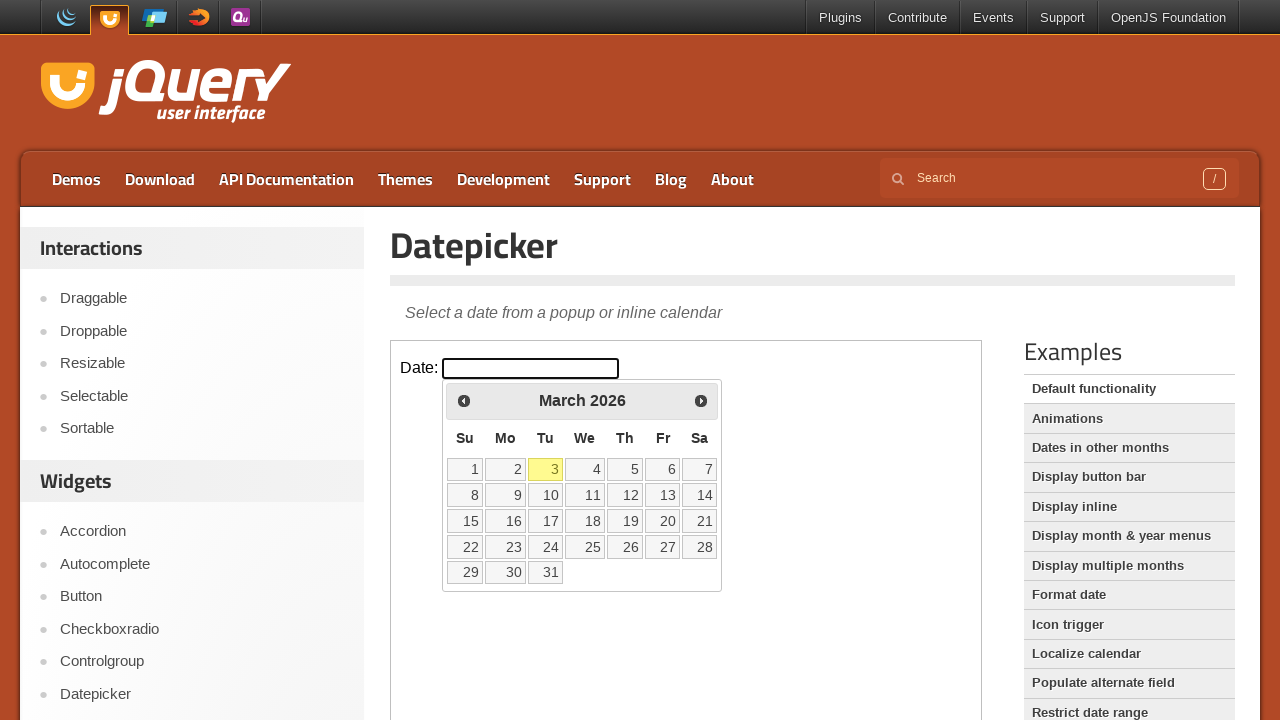

Clicked next button to navigate to the next month at (701, 400) on iframe >> nth=0 >> internal:control=enter-frame >> span.ui-icon-circle-triangle-
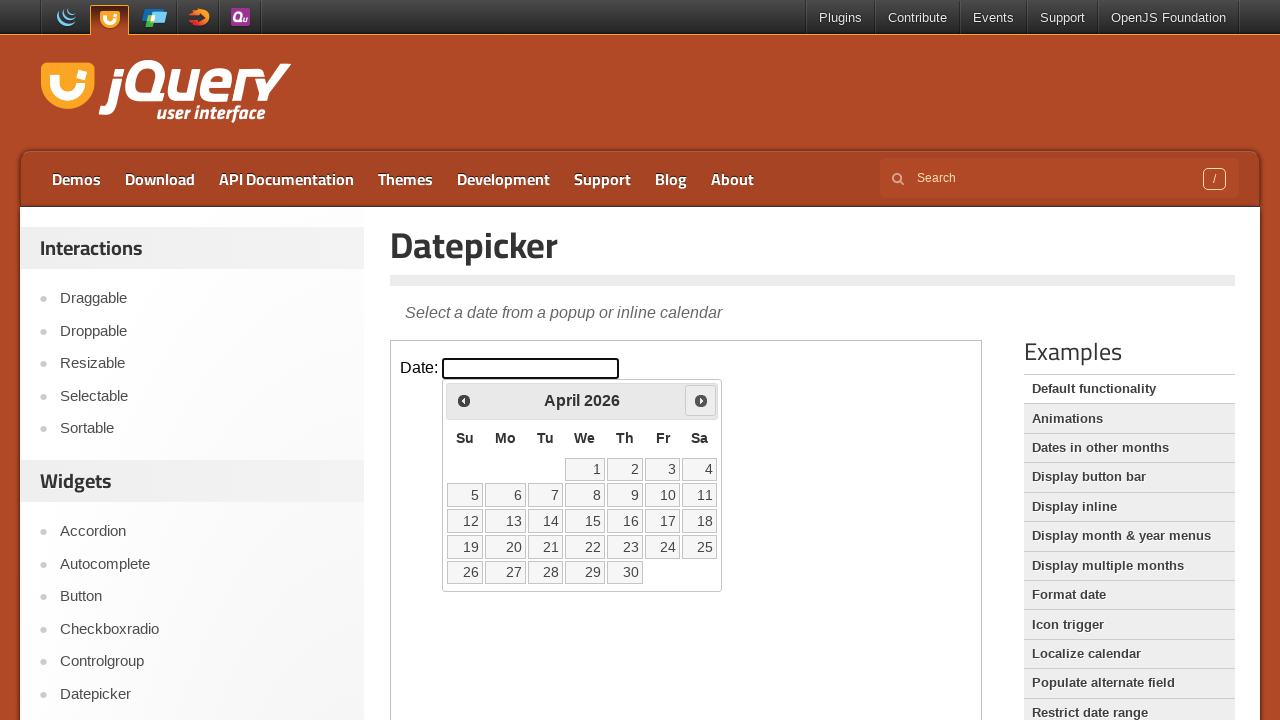

Waited 200ms for calendar to update
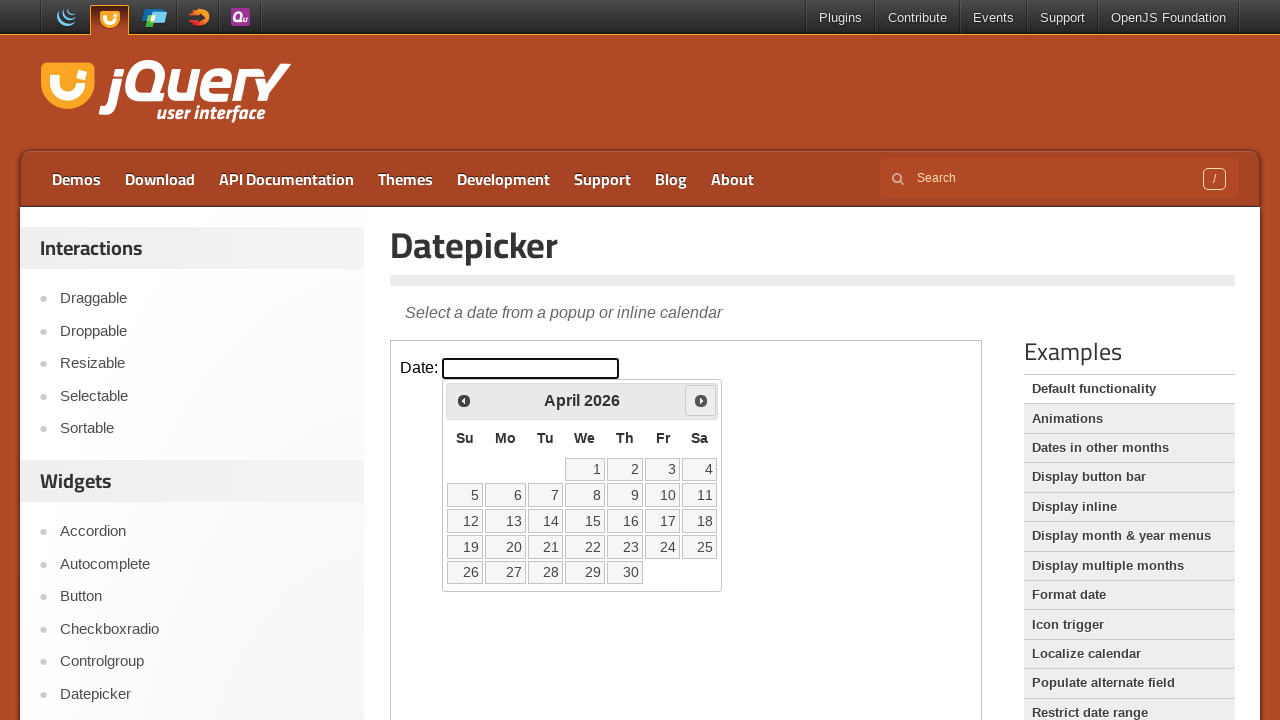

Retrieved current month 'April' and year '2026' from calendar
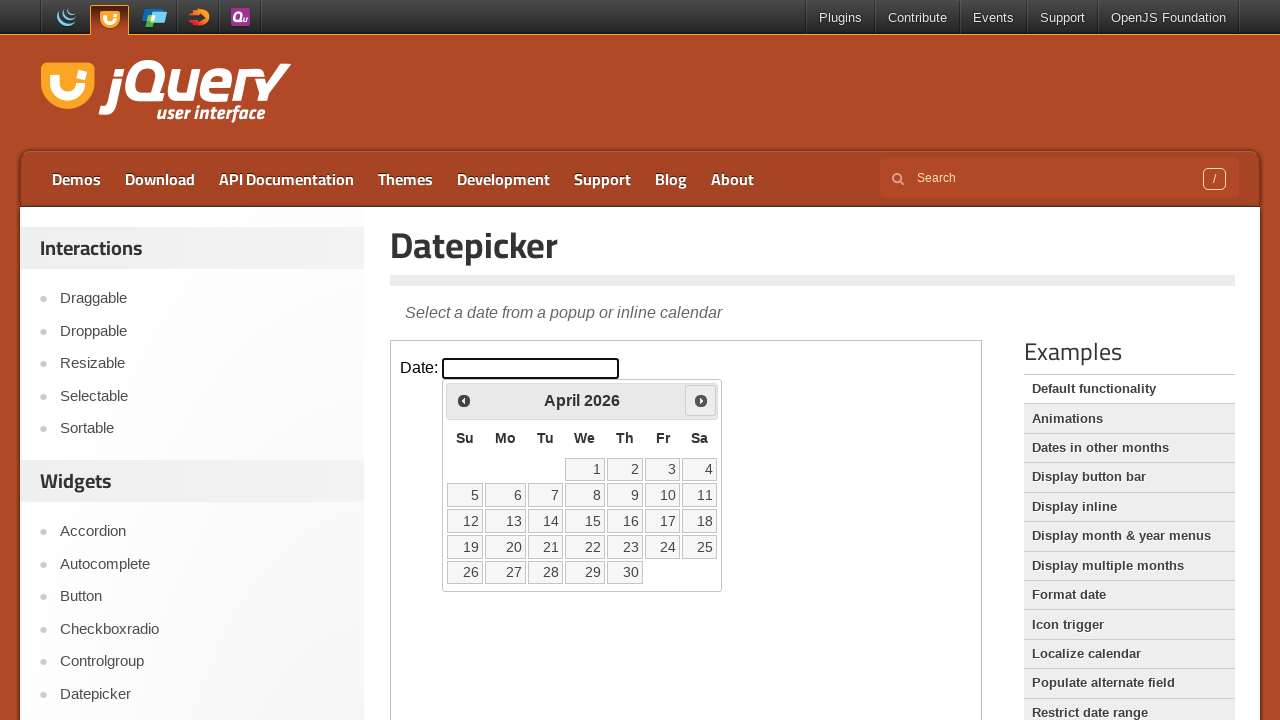

Reached target month 'April' and year '2026'
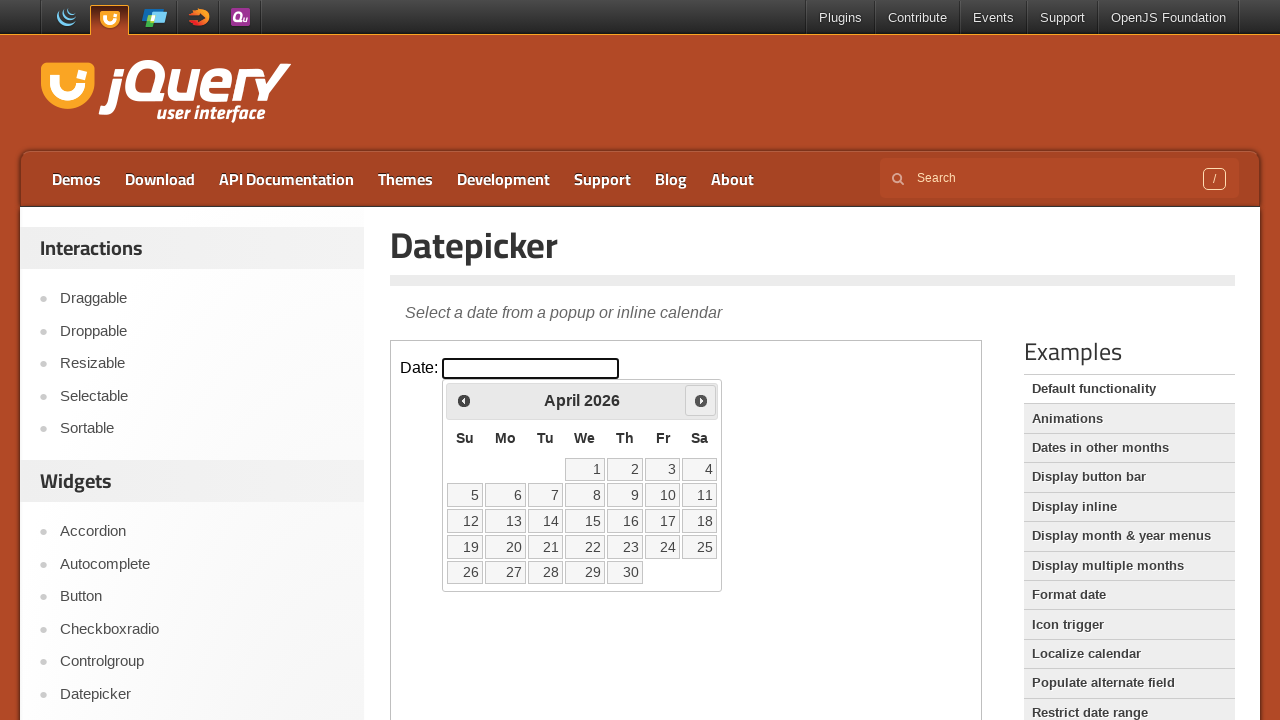

Selected date '20' from the calendar at (506, 547) on iframe >> nth=0 >> internal:control=enter-frame >> table.ui-datepicker-calendar 
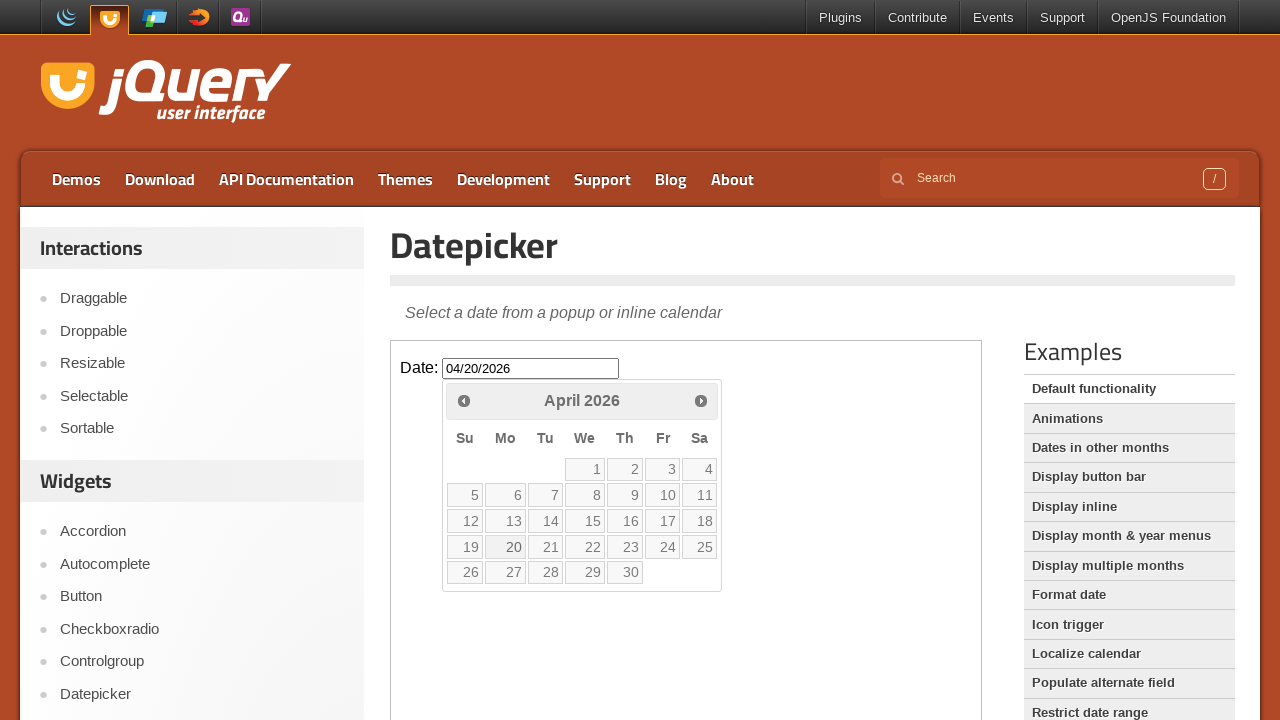

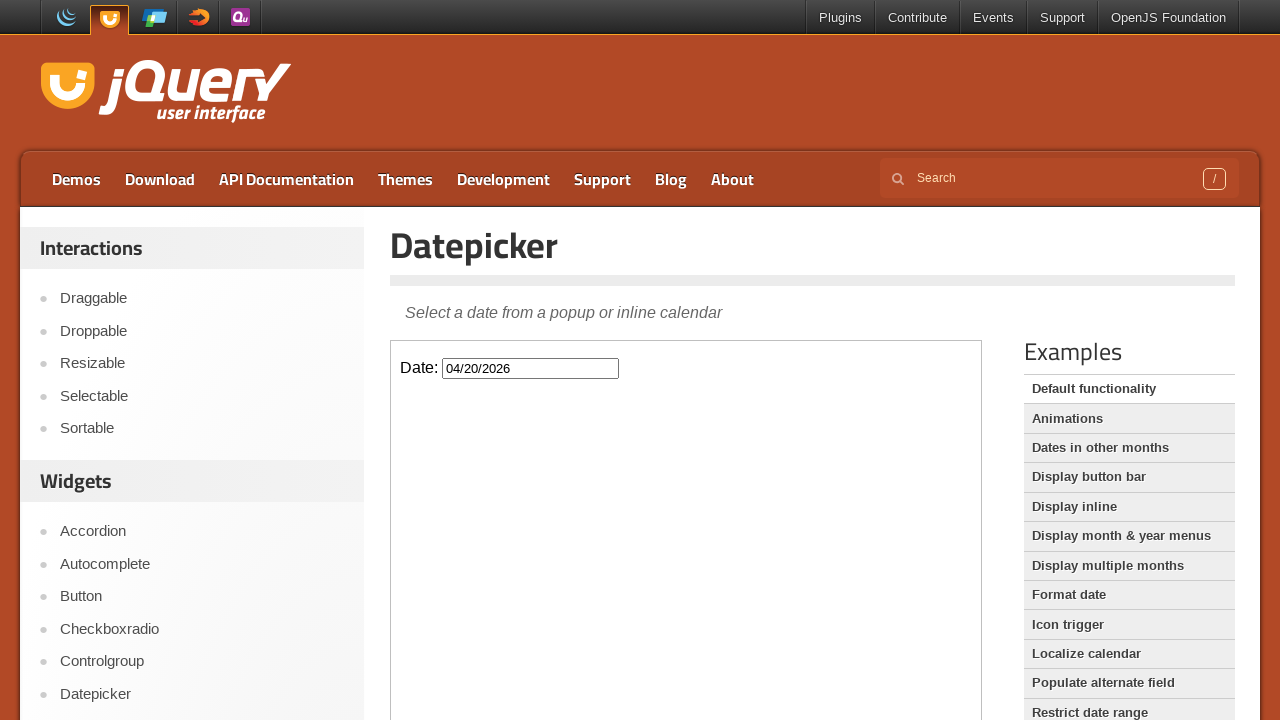